Navigates to a Selenium practice form page and retrieves the placeholder attribute of the name input field

Starting URL: https://www.tutorialspoint.com/selenium/practice/selenium_automation_practice.php

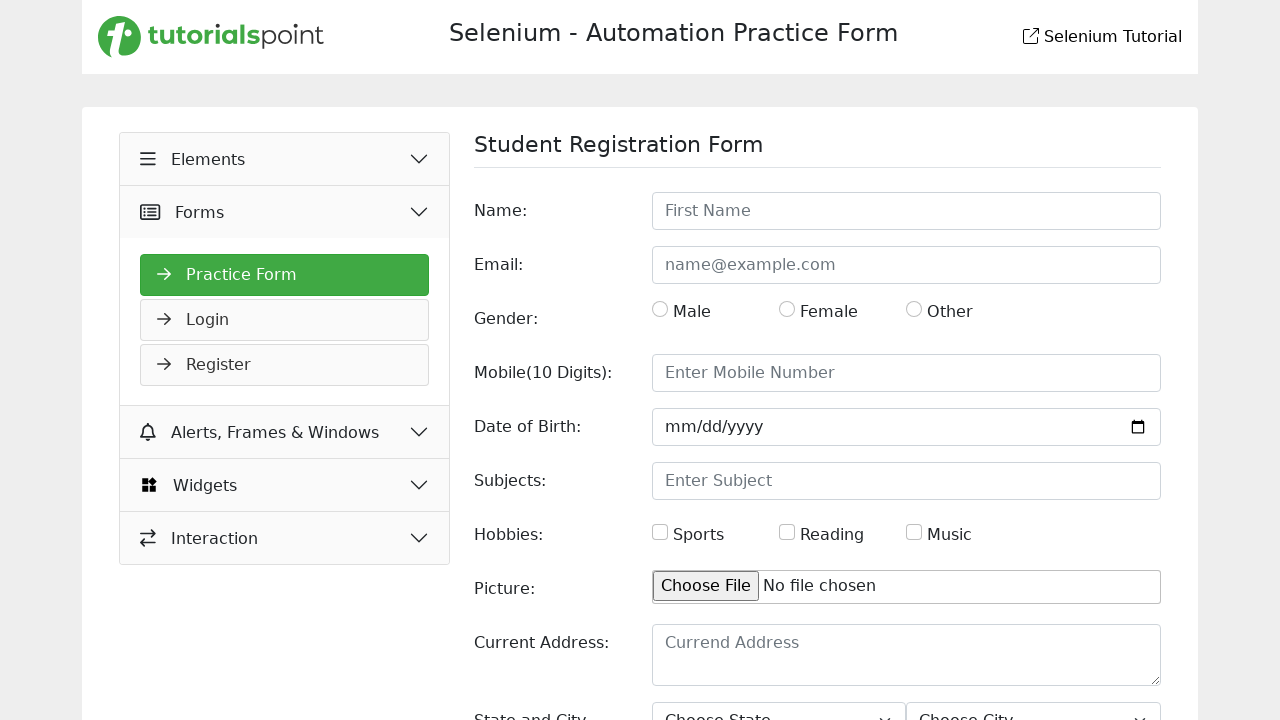

Navigated to Selenium practice form page
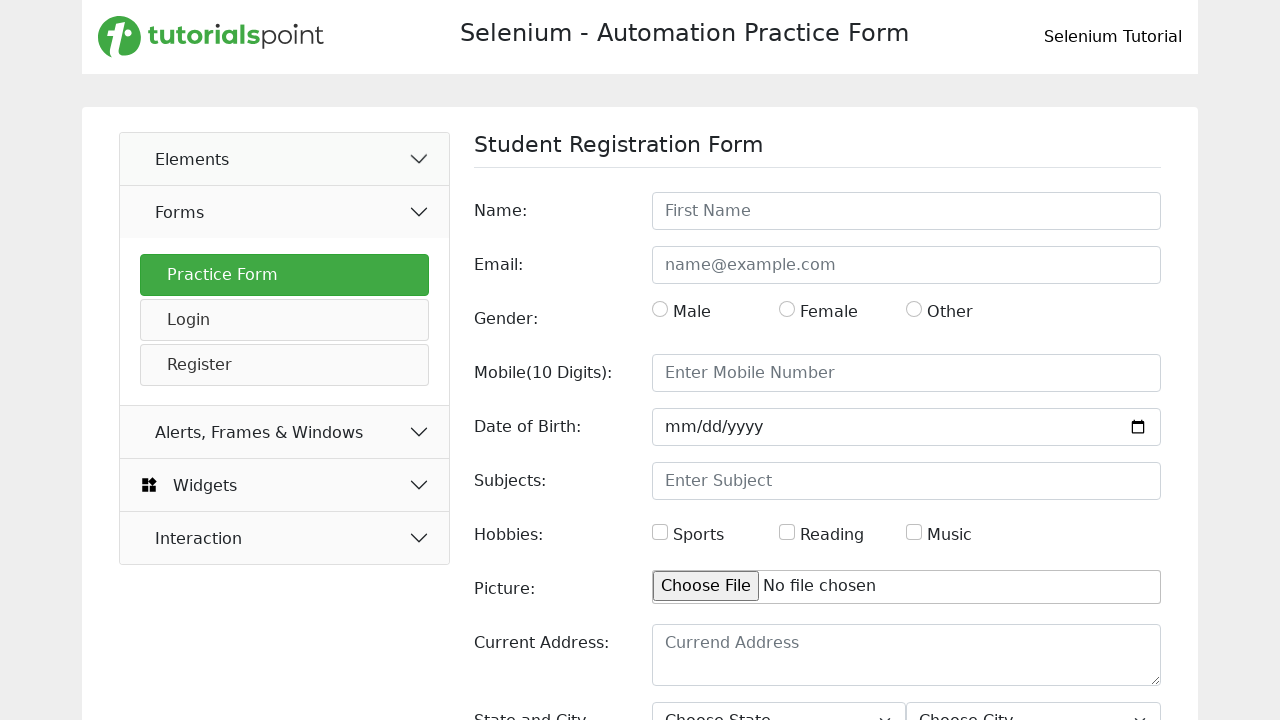

Located the name input field by ID
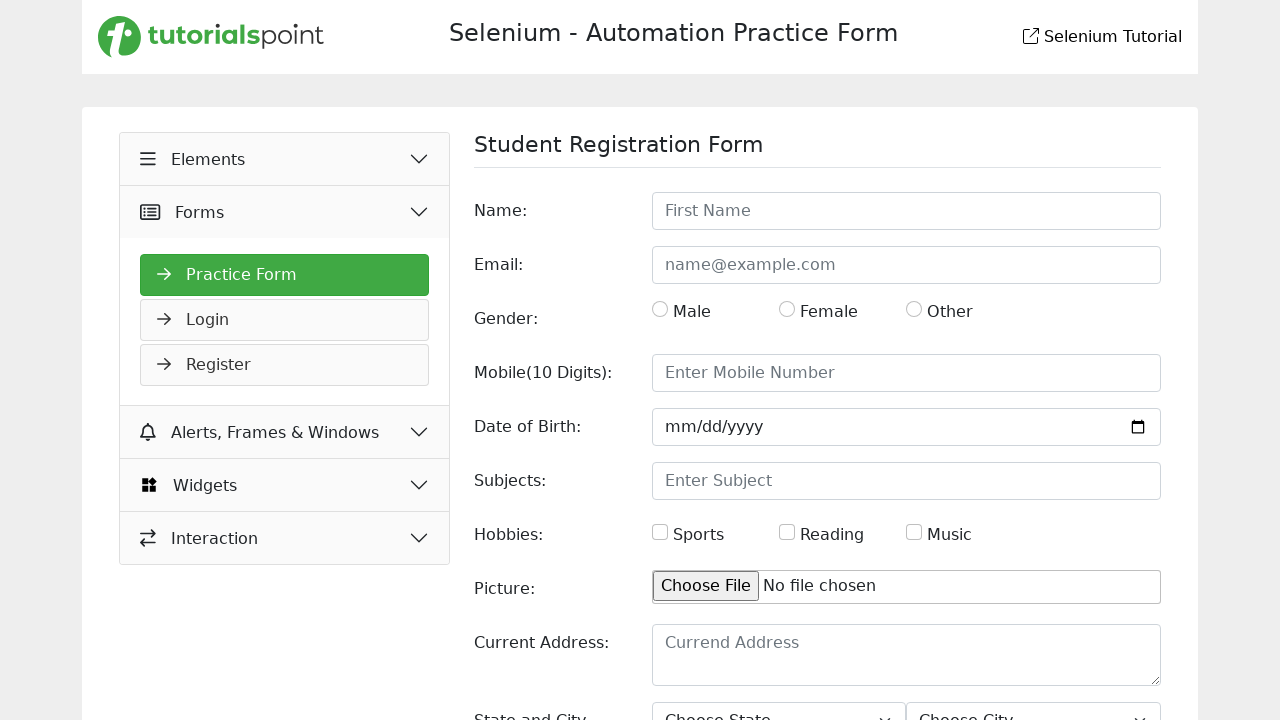

Retrieved placeholder attribute: 'First Name'
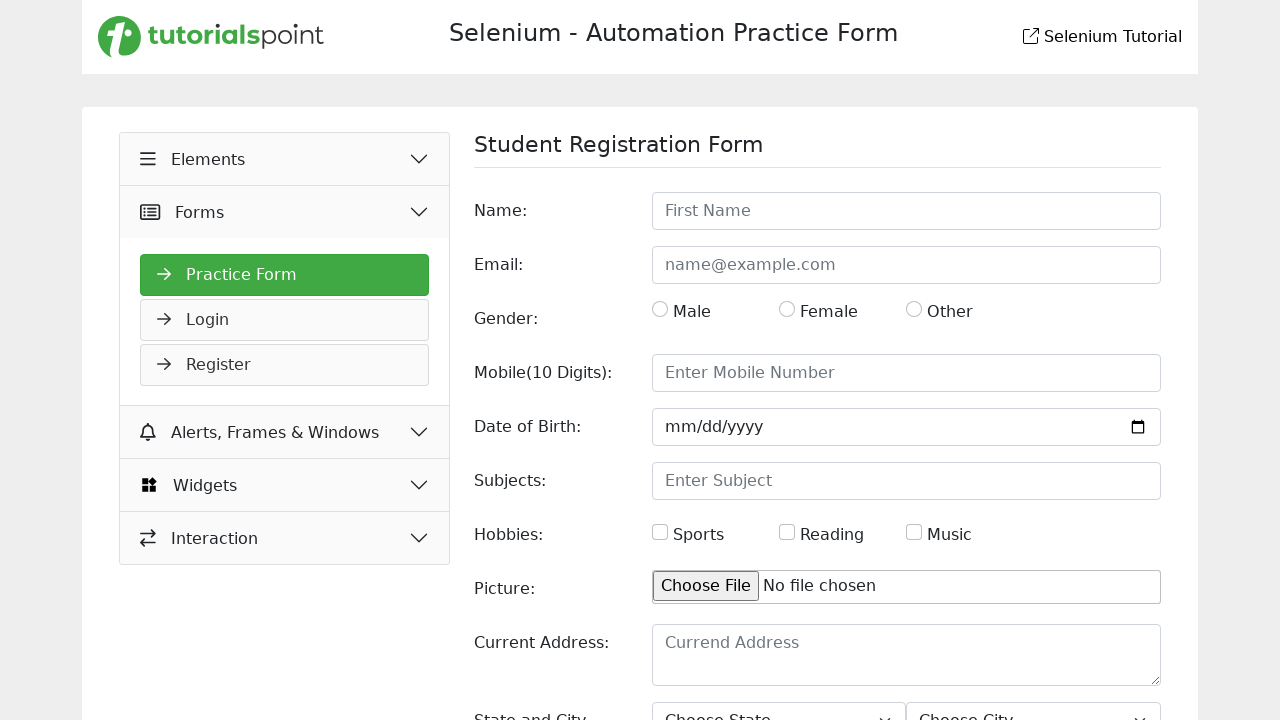

Verified name input field is present on the page
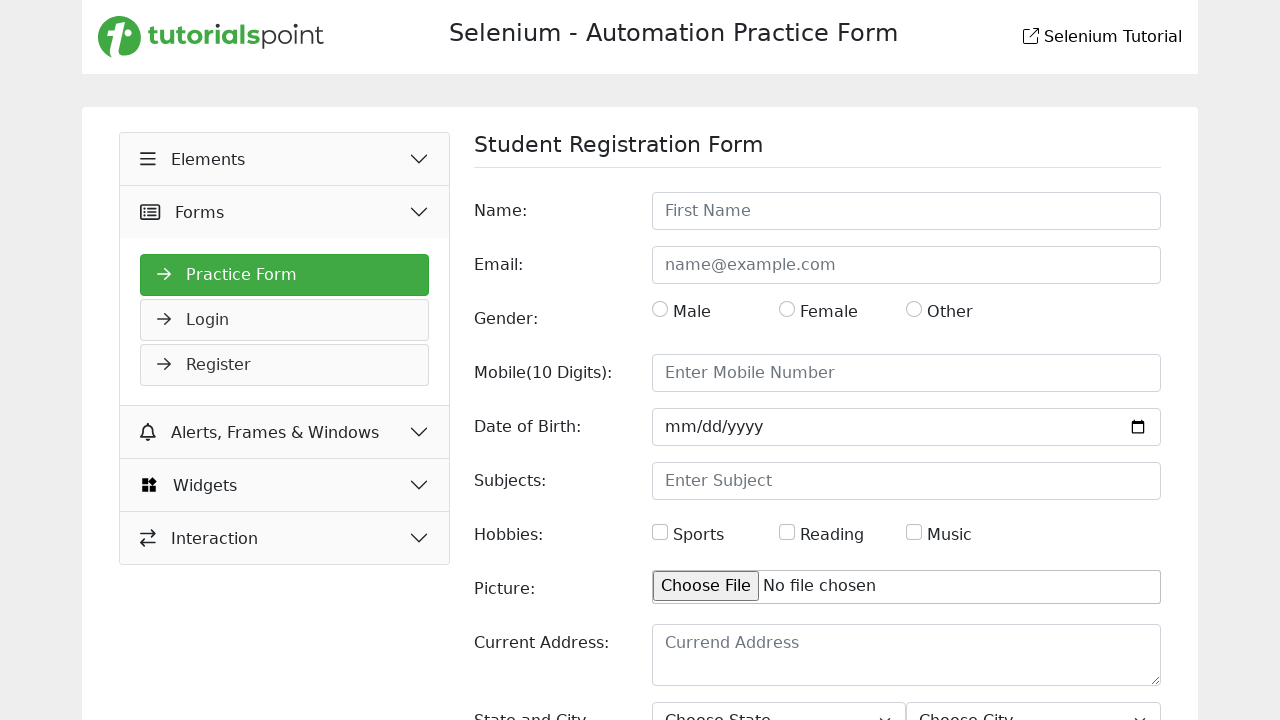

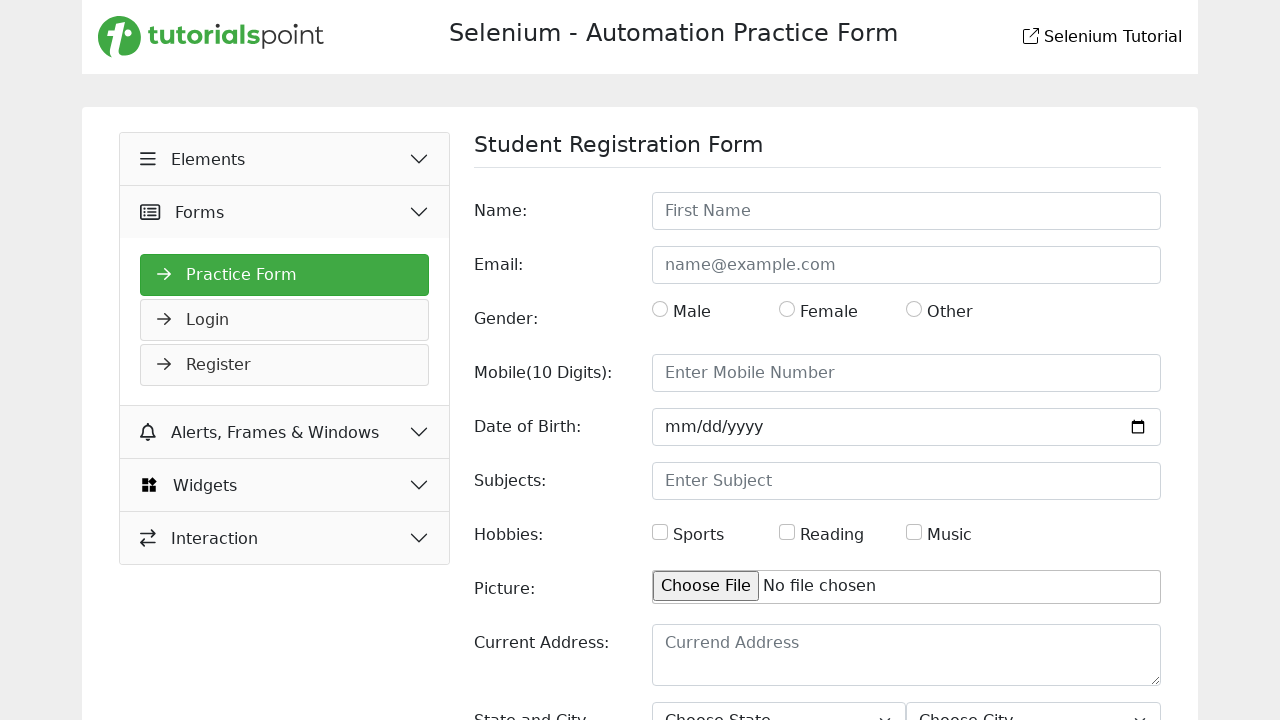